Tests an unhappy path where incrementing one product's quantity but adding a different product to cart - verifies potential defect in price calculation.

Starting URL: https://rahulshettyacademy.com/seleniumPractise/#/

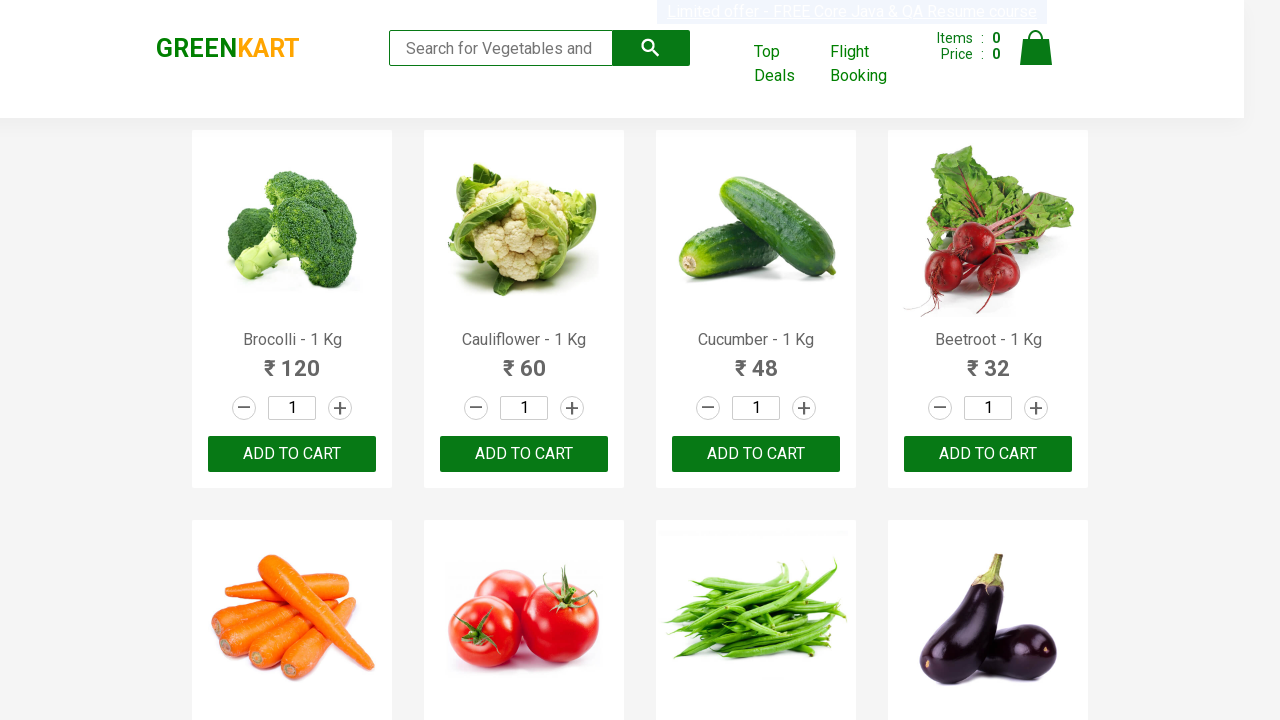

Clicked increment button for 3rd product quantity at (804, 408) on a.increment >> nth=2
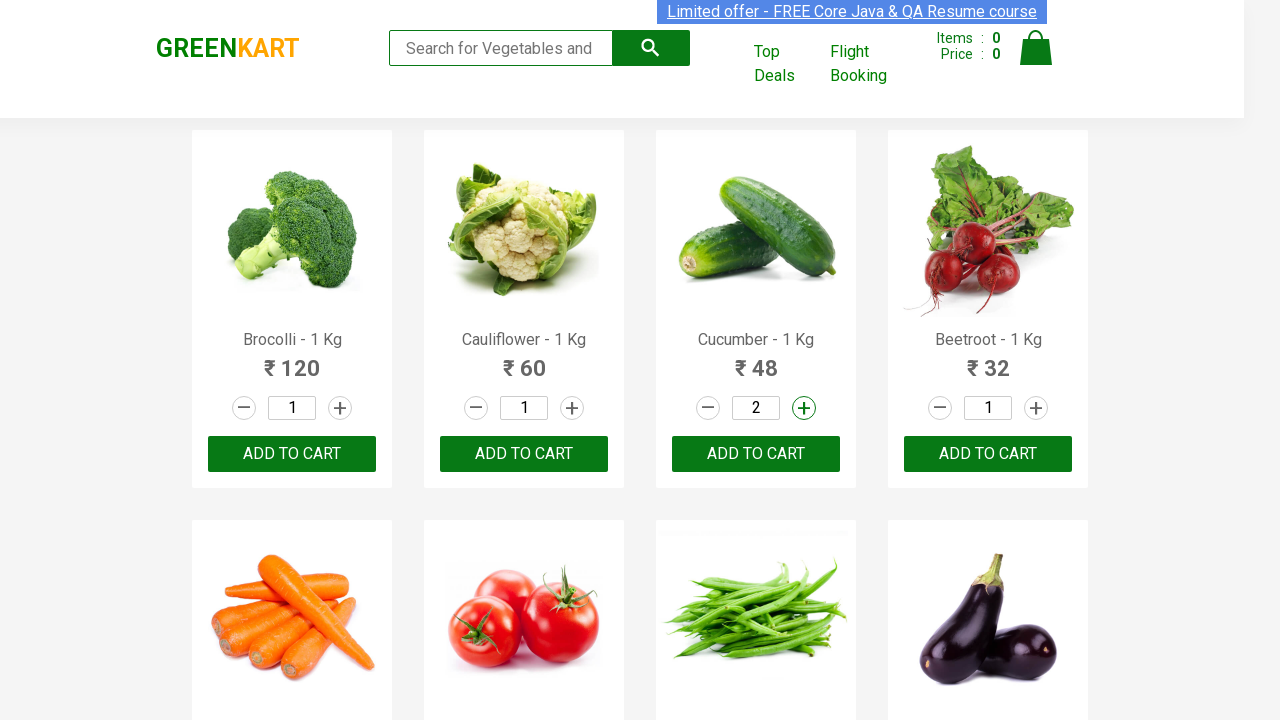

Added 4th product to cart (without adding 3rd product) at (988, 454) on div.product-action >> nth=3
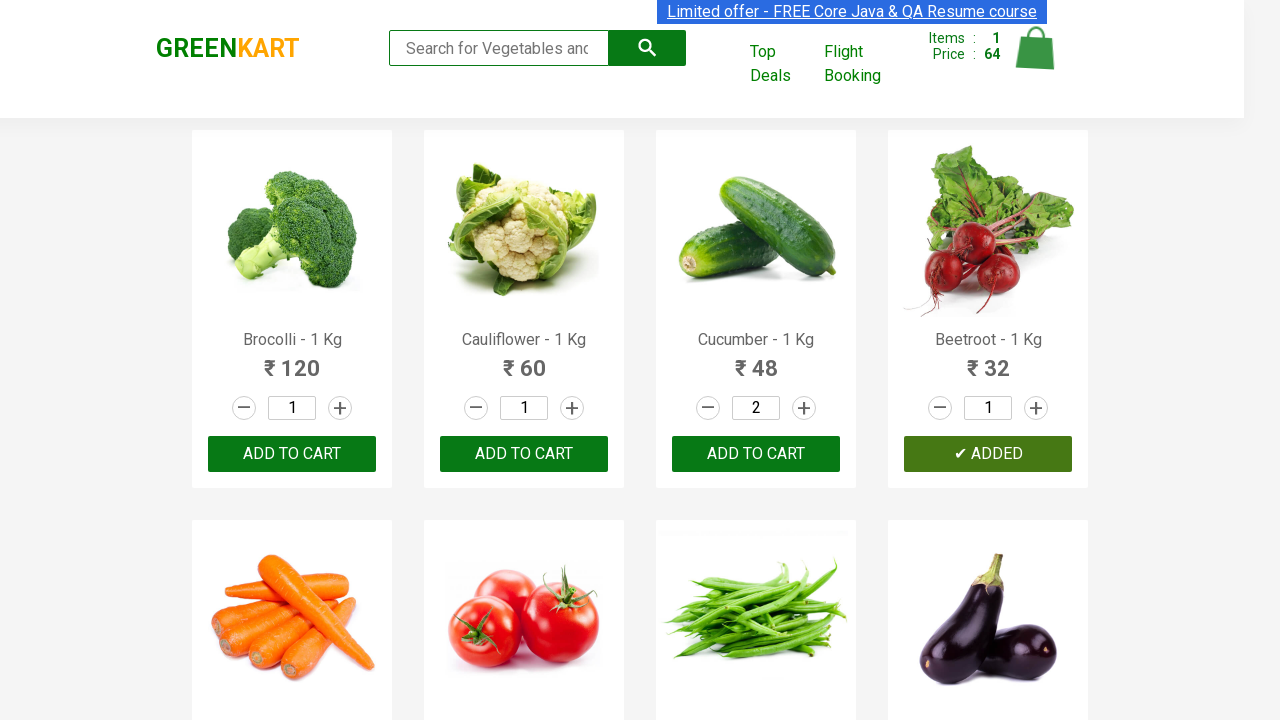

Cart info element loaded - cart information is now visible
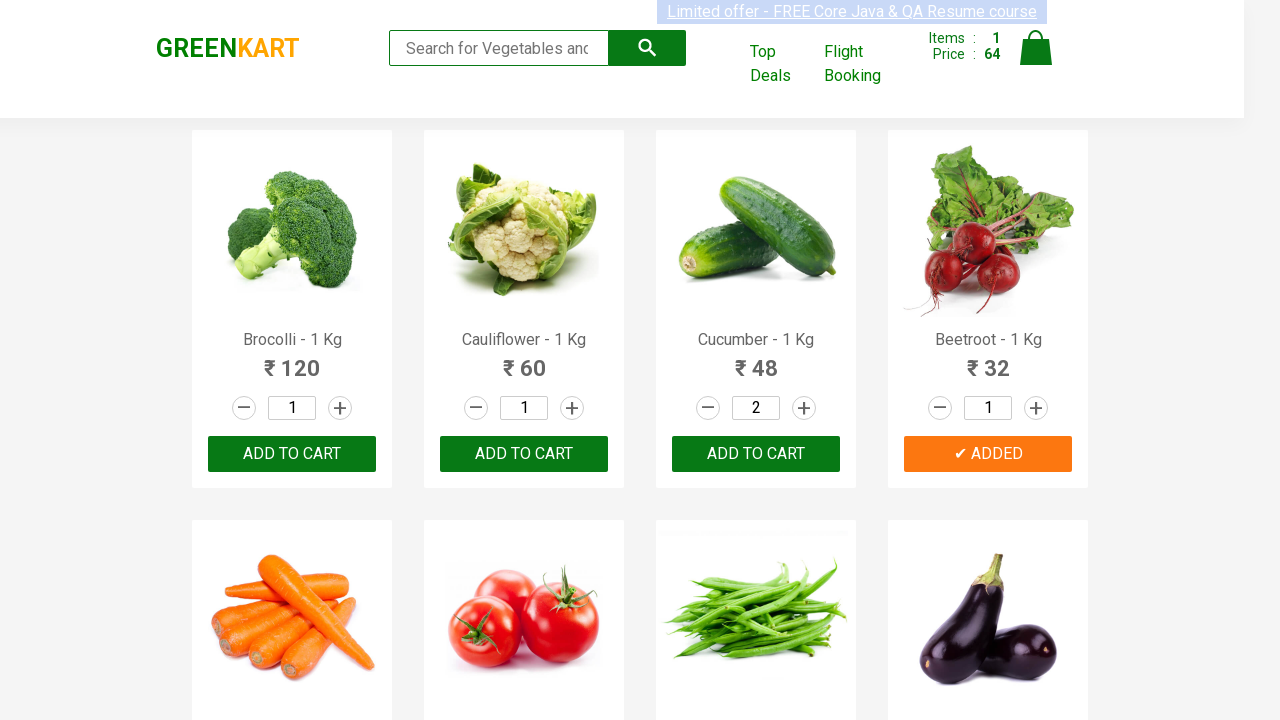

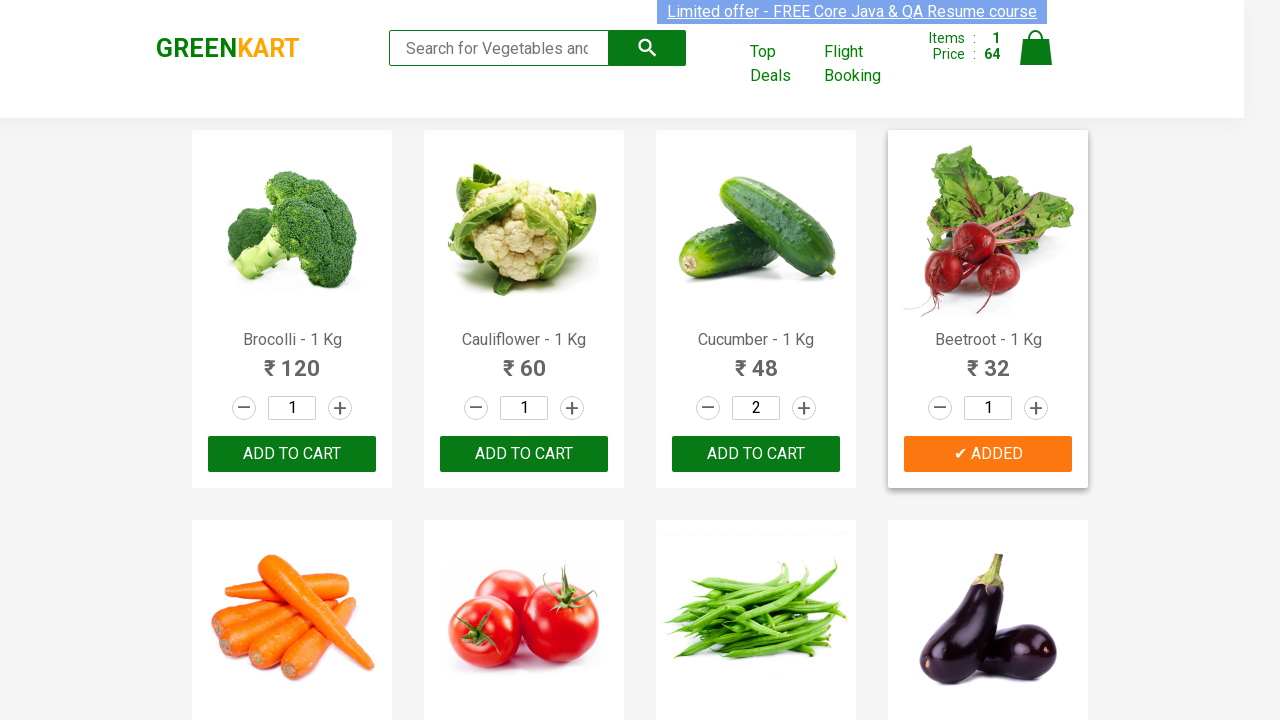